Tests nested iframe navigation by switching through multiple frames and entering text in an input field within the inner frame

Starting URL: http://demo.automationtesting.in/Frames.html

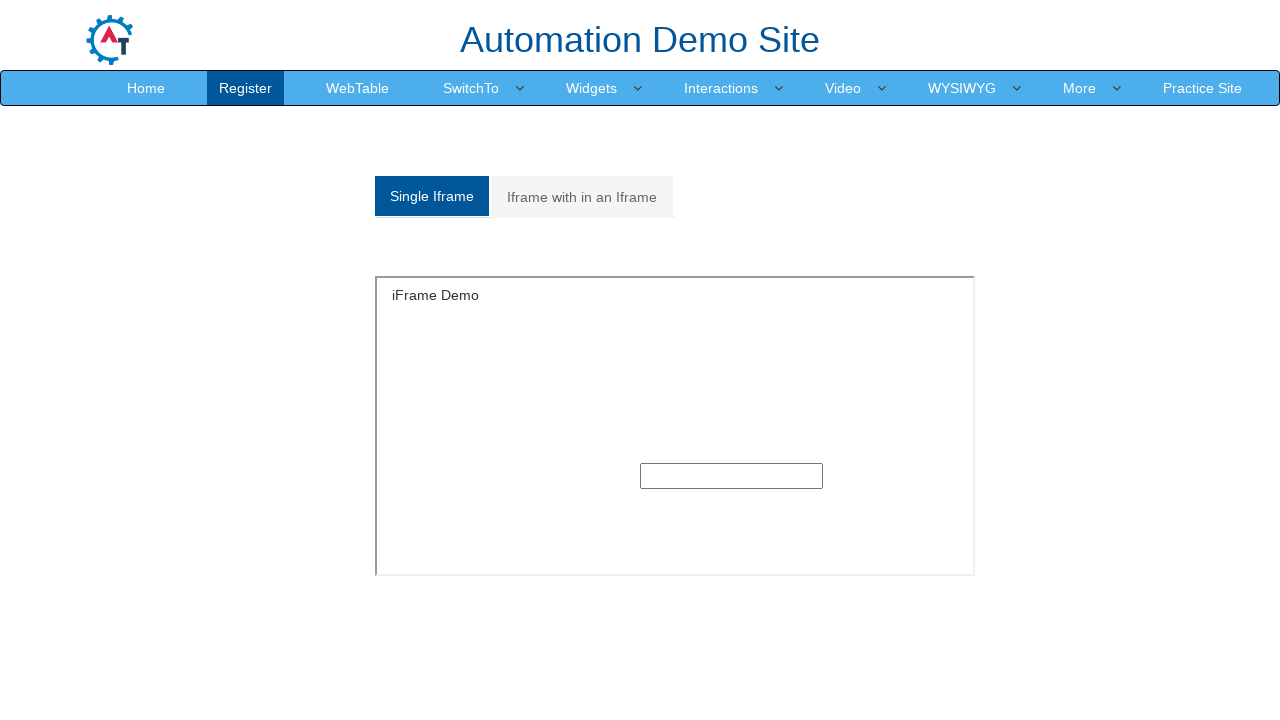

Clicked on 'Iframe with in an Iframe' tab at (582, 197) on xpath=//a[text()='Iframe with in an Iframe']
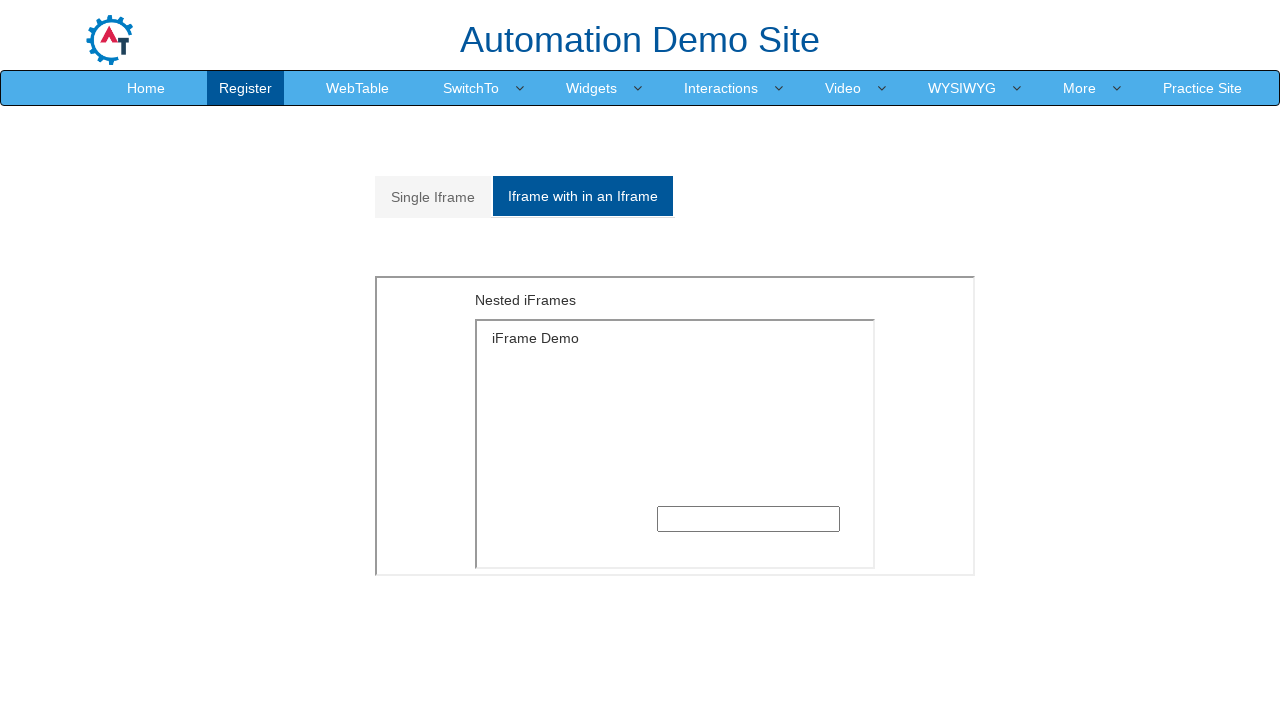

Located outer frame with src='MultipleFrames.html'
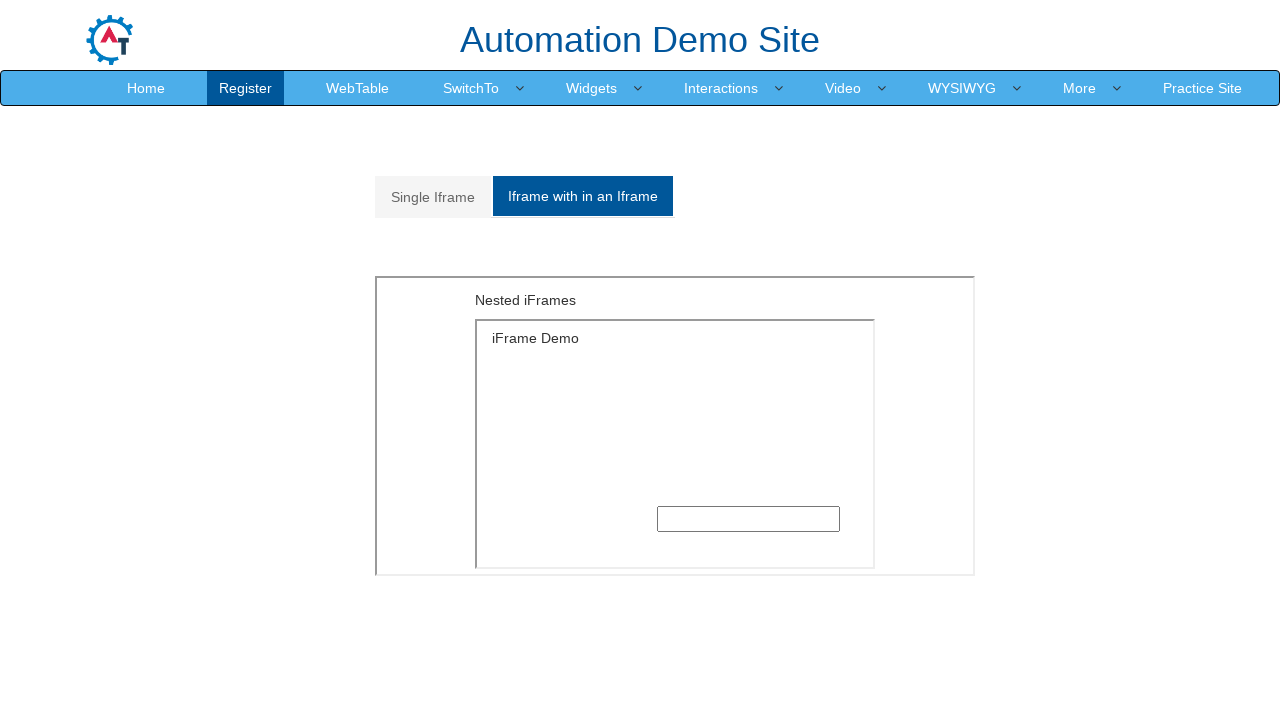

Located inner frame with src='SingleFrame.html' within outer frame
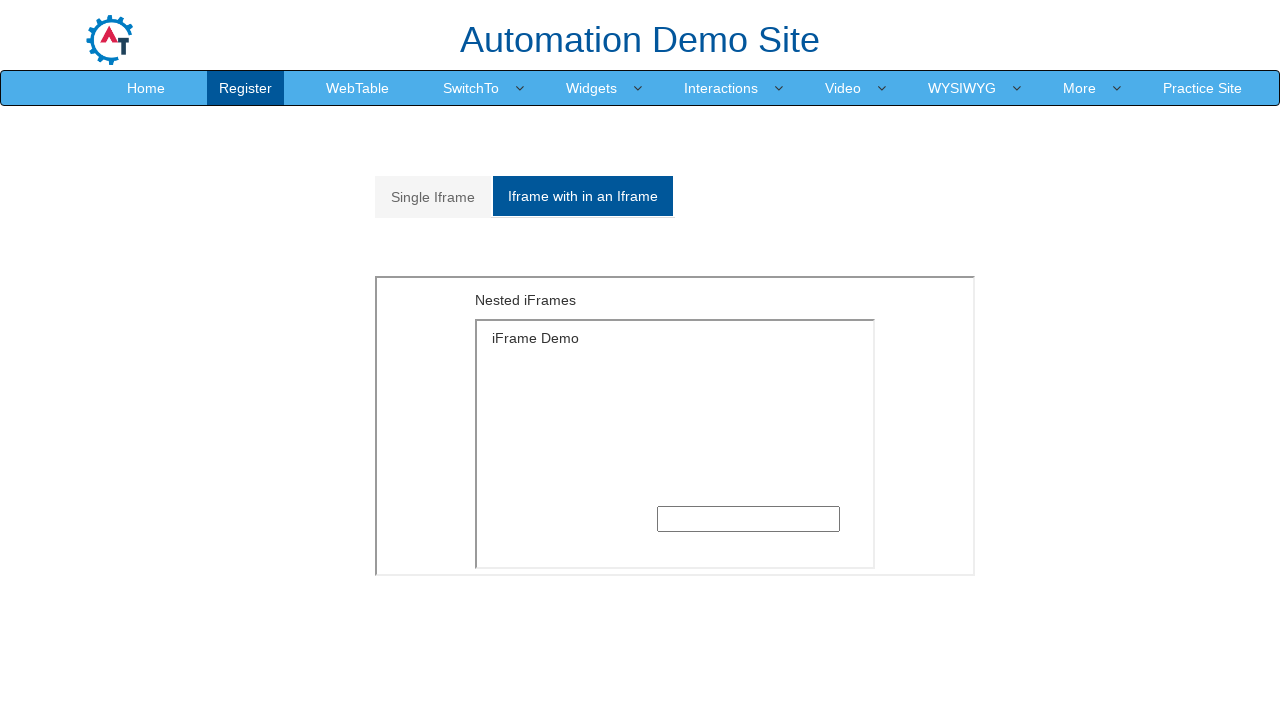

Filled text input field in inner frame with 'Welcome' on xpath=//iframe[@src='MultipleFrames.html'] >> internal:control=enter-frame >> xp
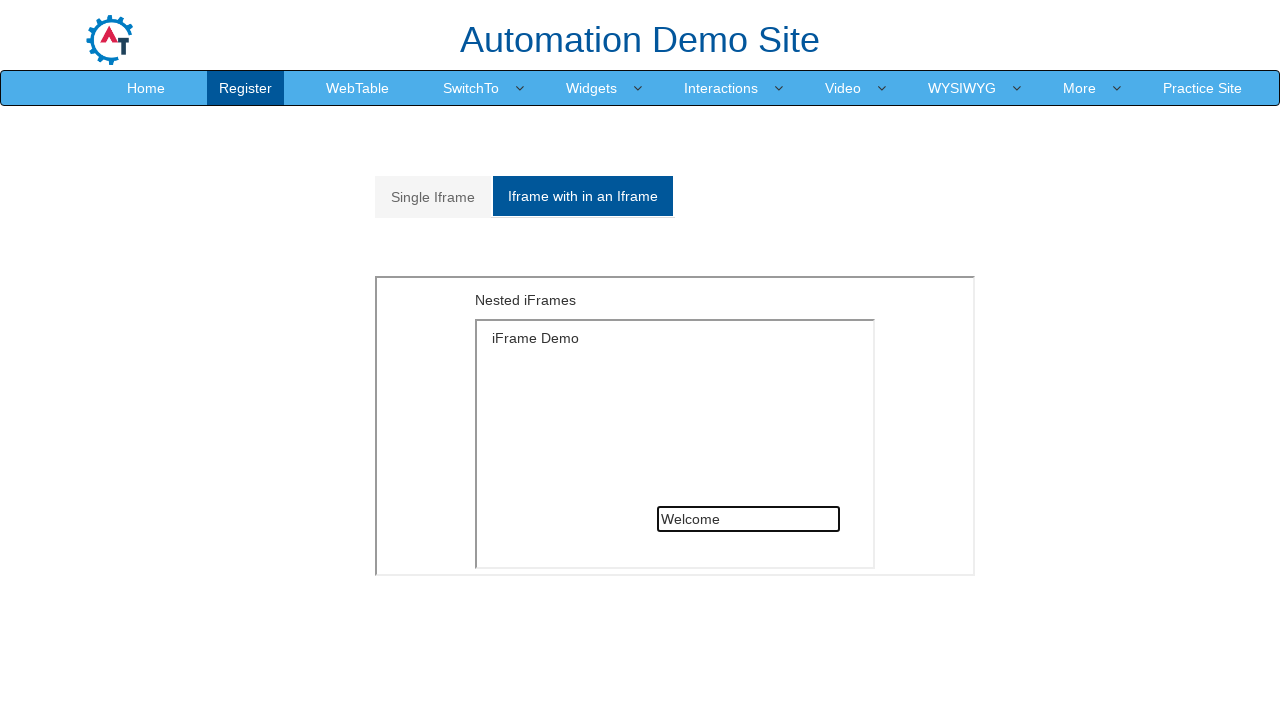

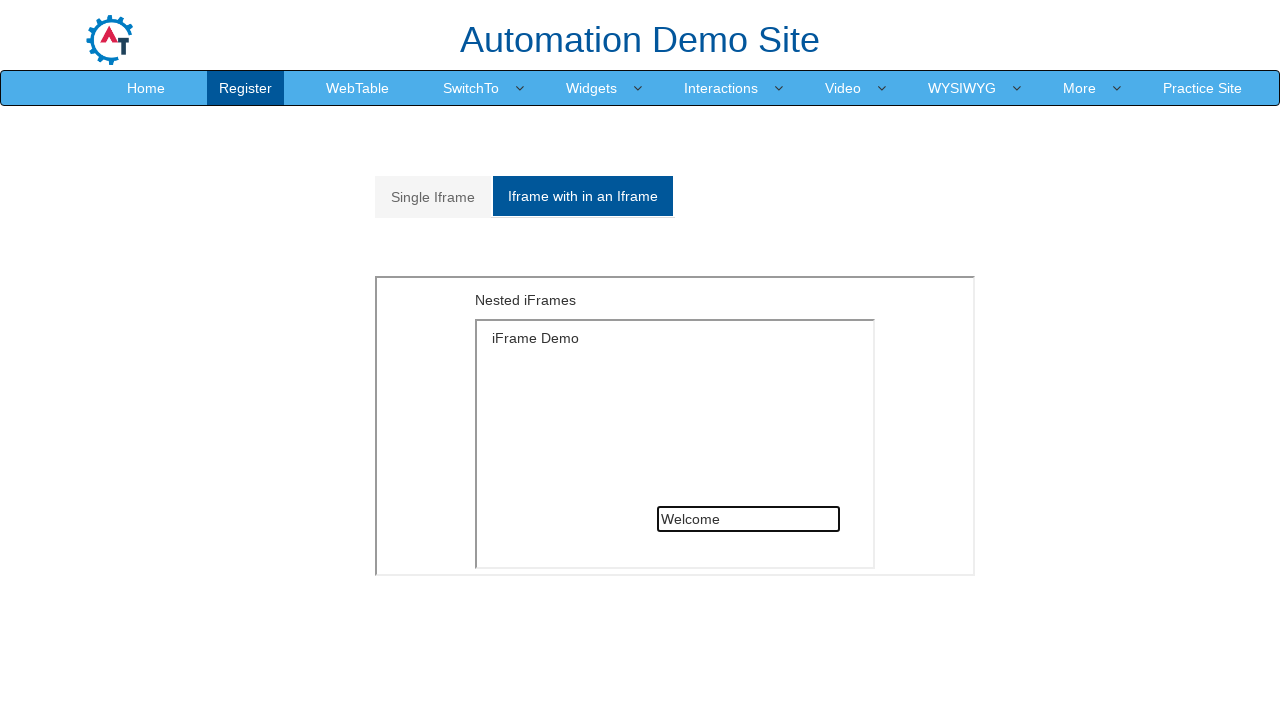